Tests checkbox functionality by checking the first checkbox and verifying that both checkboxes end up being checked

Starting URL: https://the-internet.herokuapp.com/checkboxes

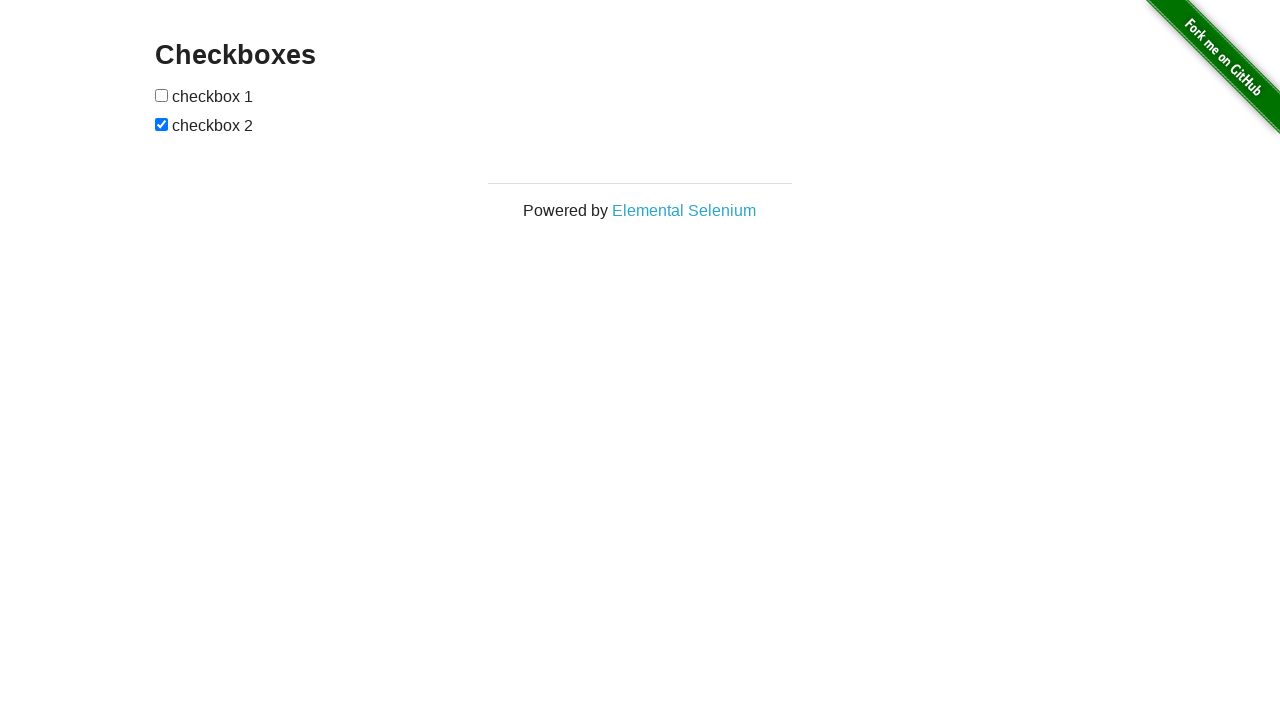

Located all checkboxes on the page
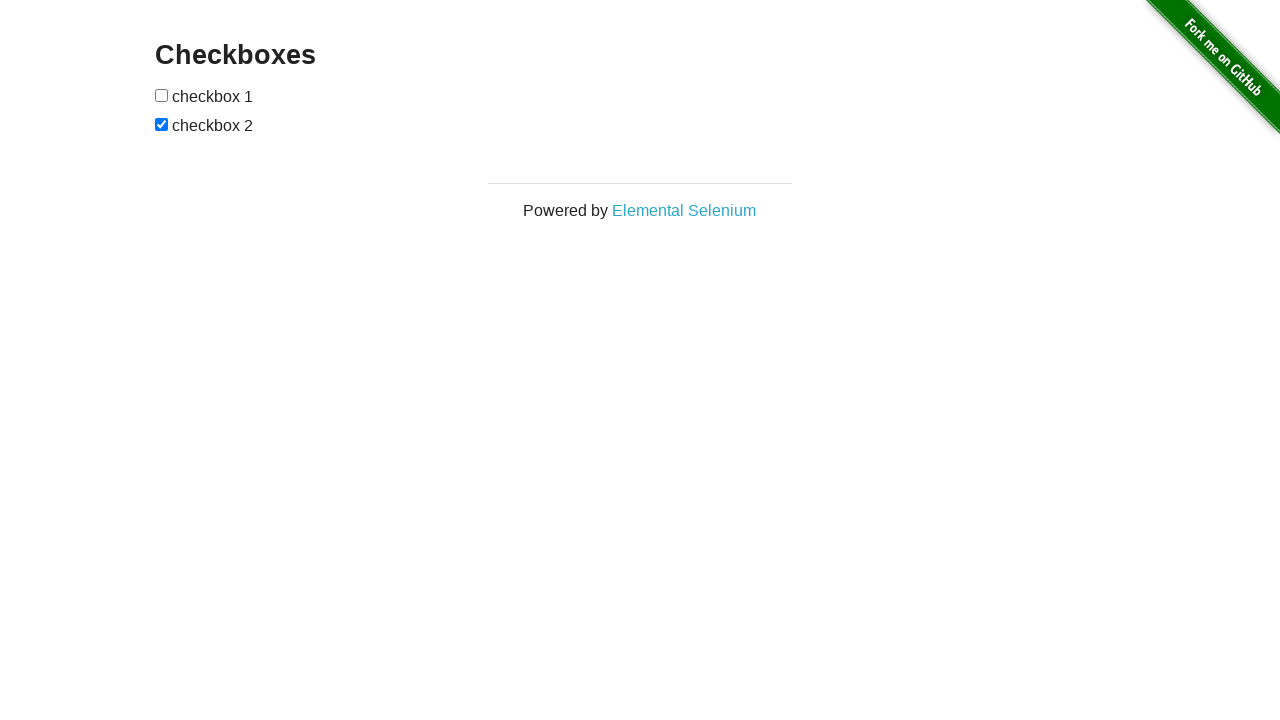

Selected the first checkbox
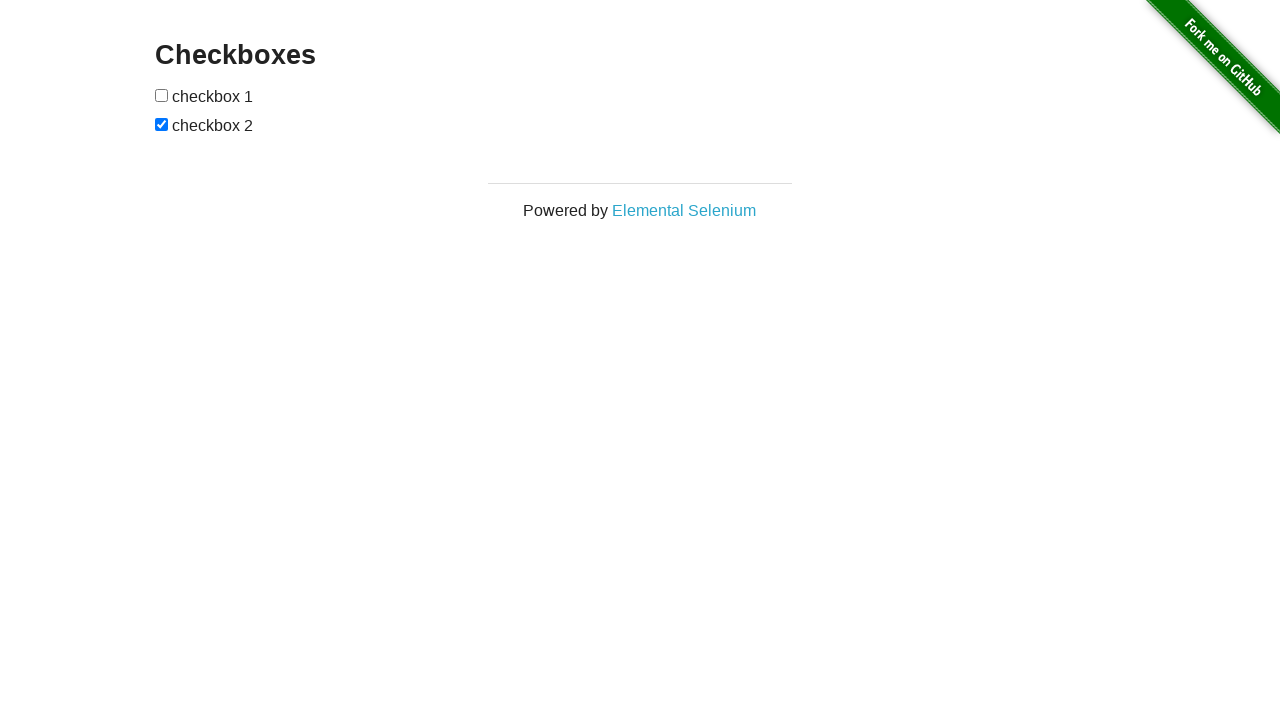

Clicked the first checkbox to check it at (162, 95) on input[type='checkbox'] >> nth=0
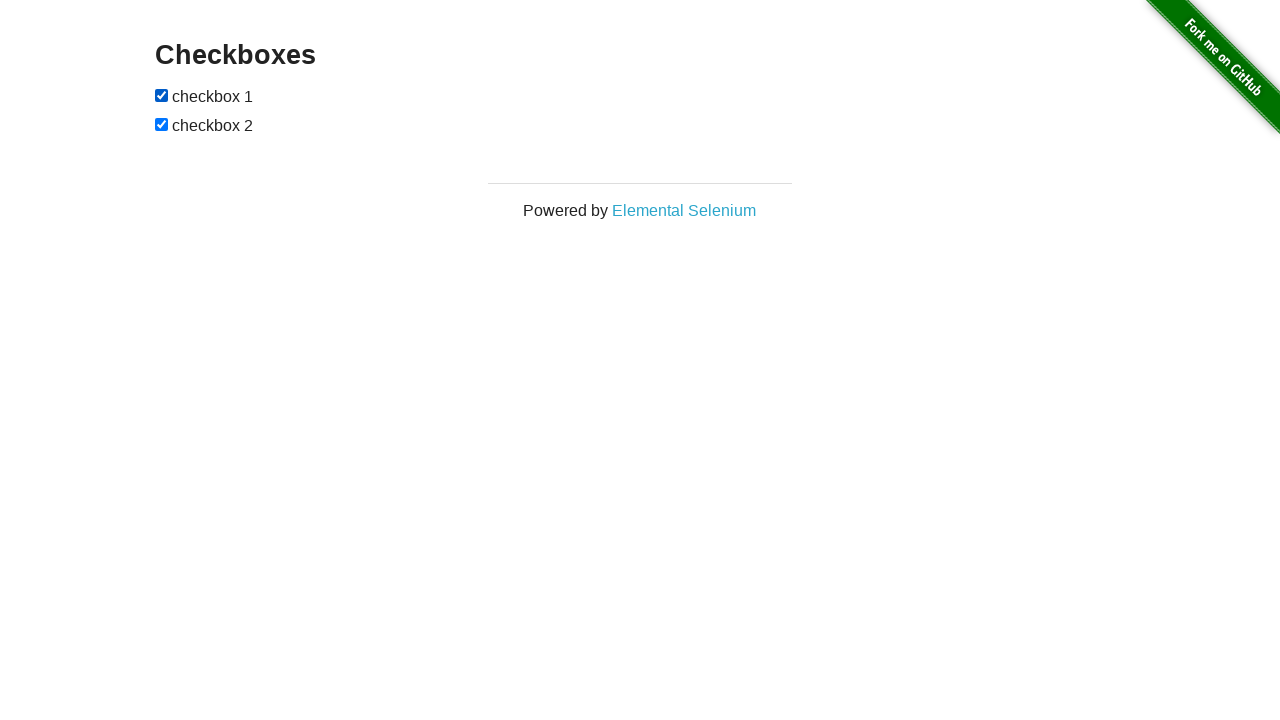

Verified that the first checkbox is checked
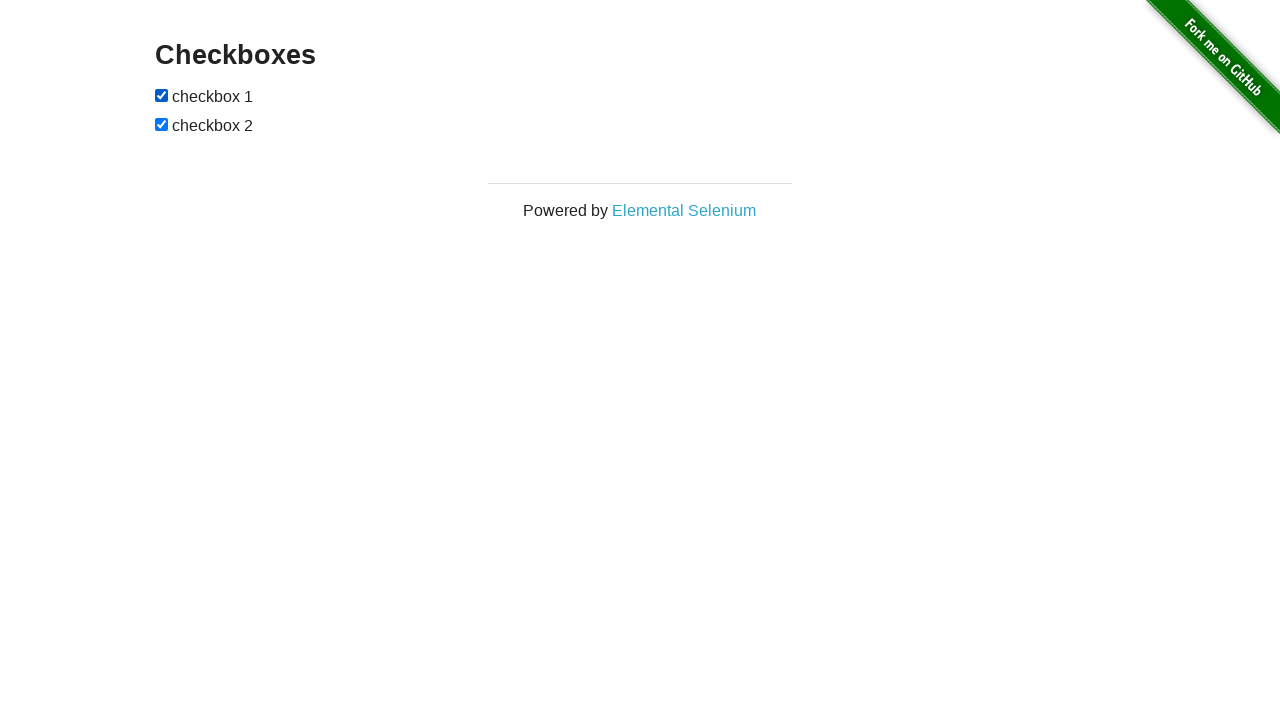

Verified that the second checkbox is also checked
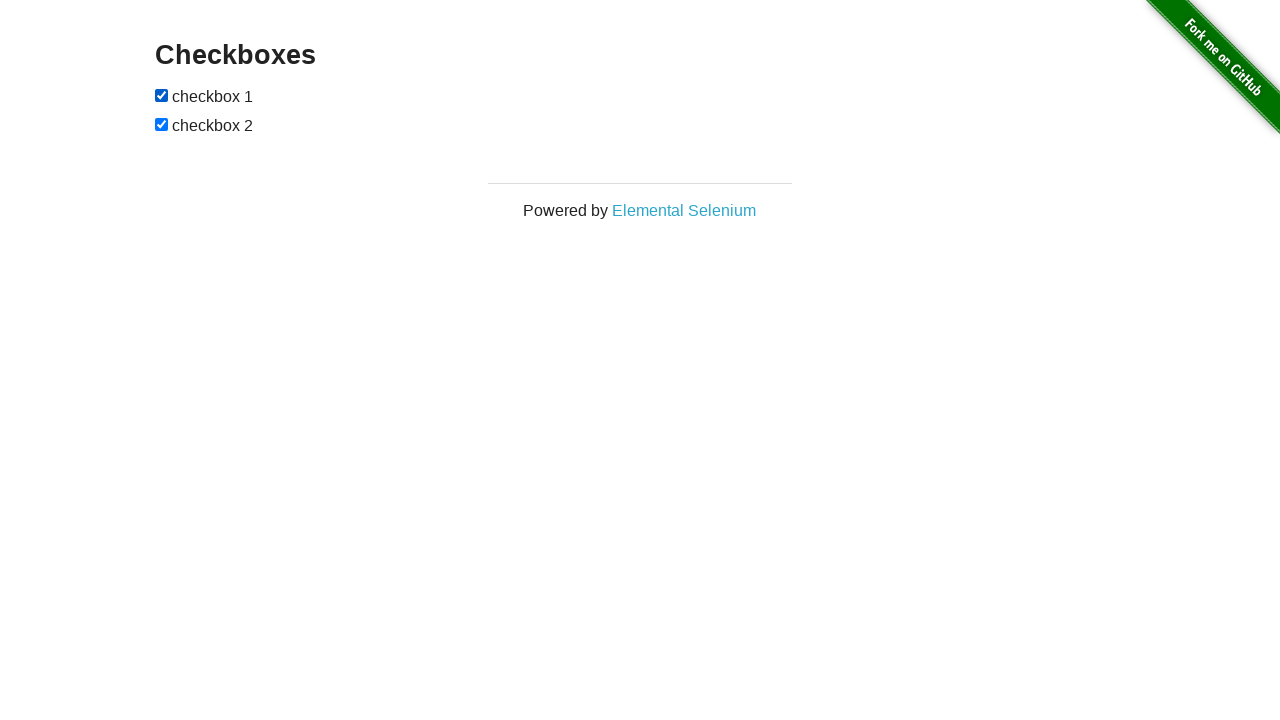

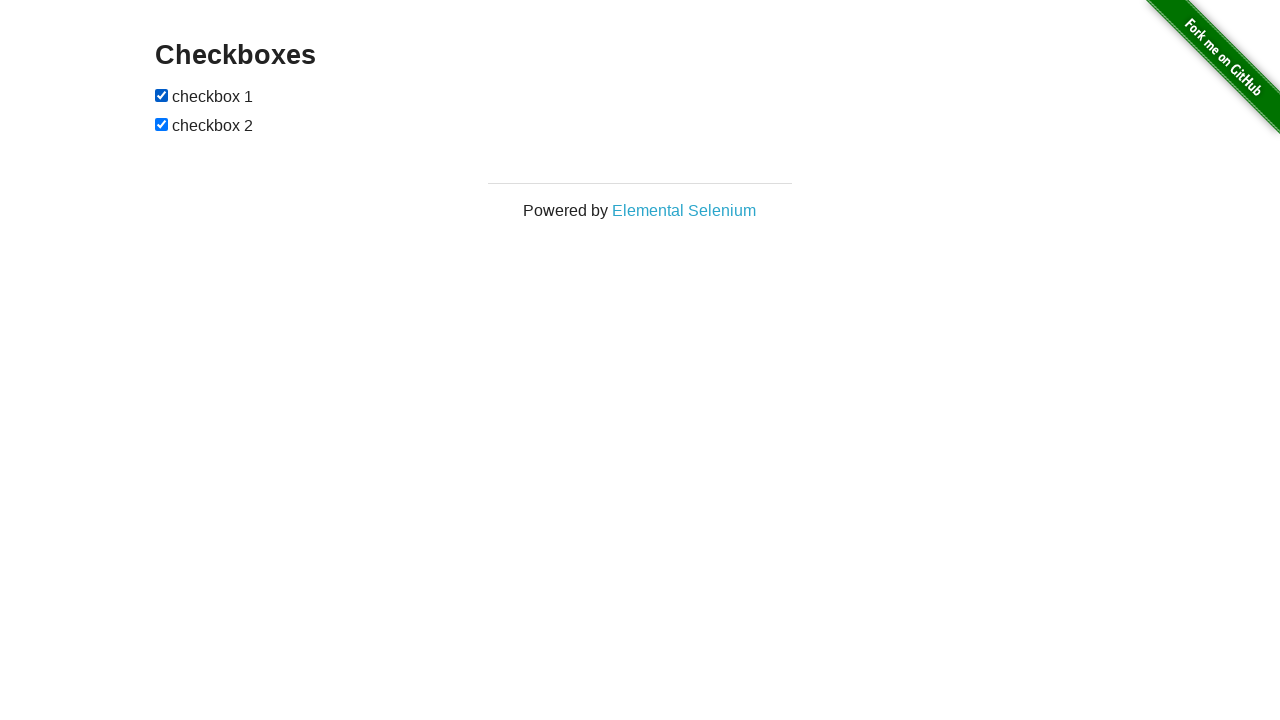